Tests JavaScript prompt dialog by clicking the third alert button, entering text, and accepting it

Starting URL: https://the-internet.herokuapp.com/javascript_alerts

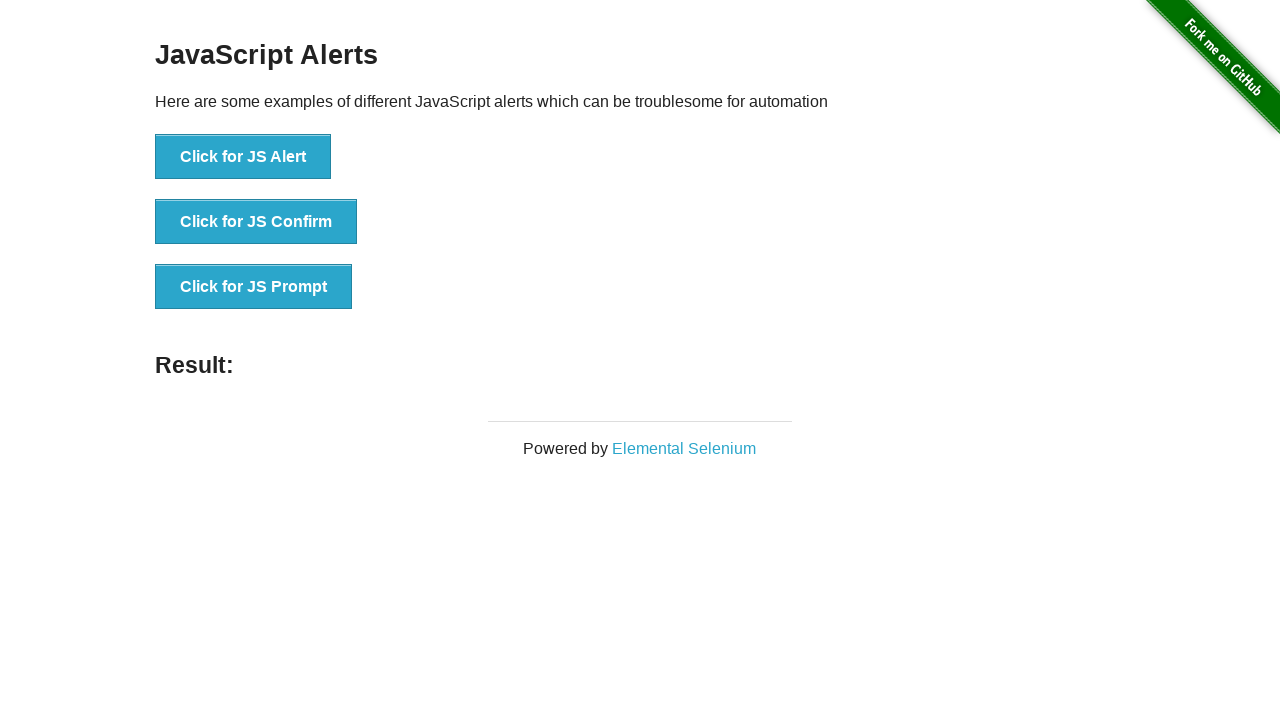

Set up dialog handler to accept prompt with text 'Hello World'
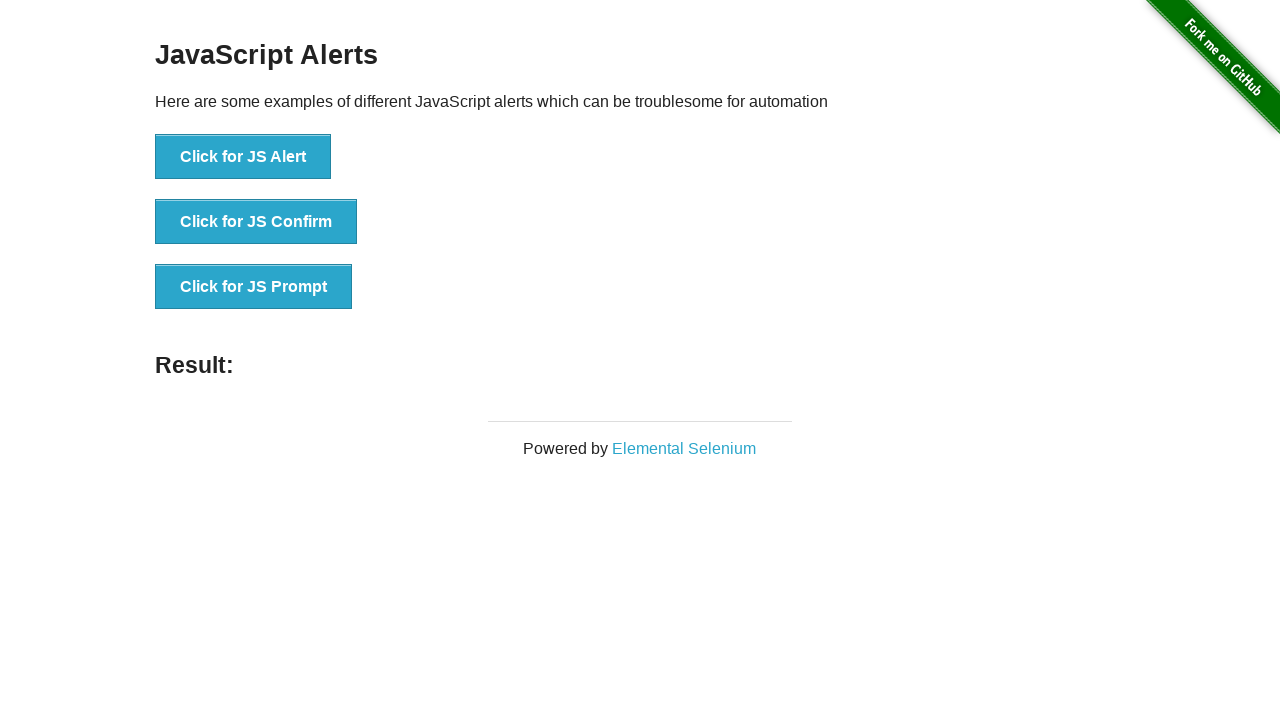

Clicked the third alert button to trigger JavaScript prompt dialog at (254, 287) on button[onclick='jsPrompt()']
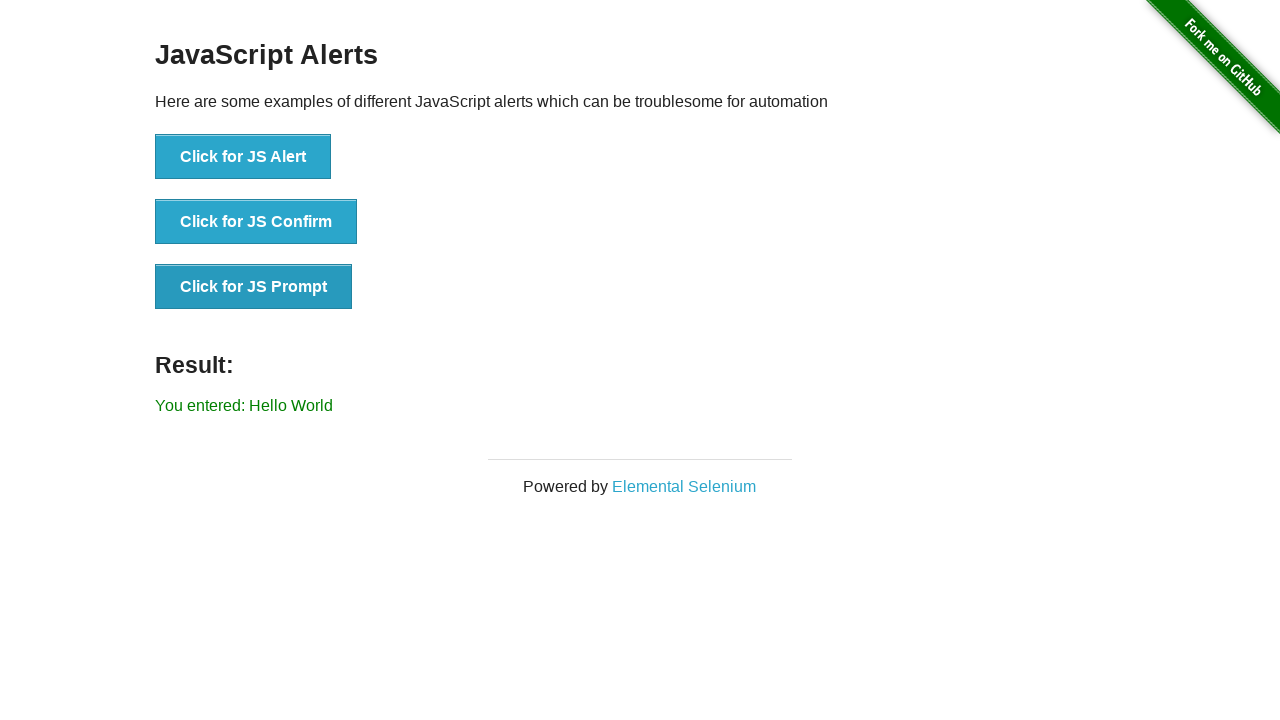

Waited for result element to appear
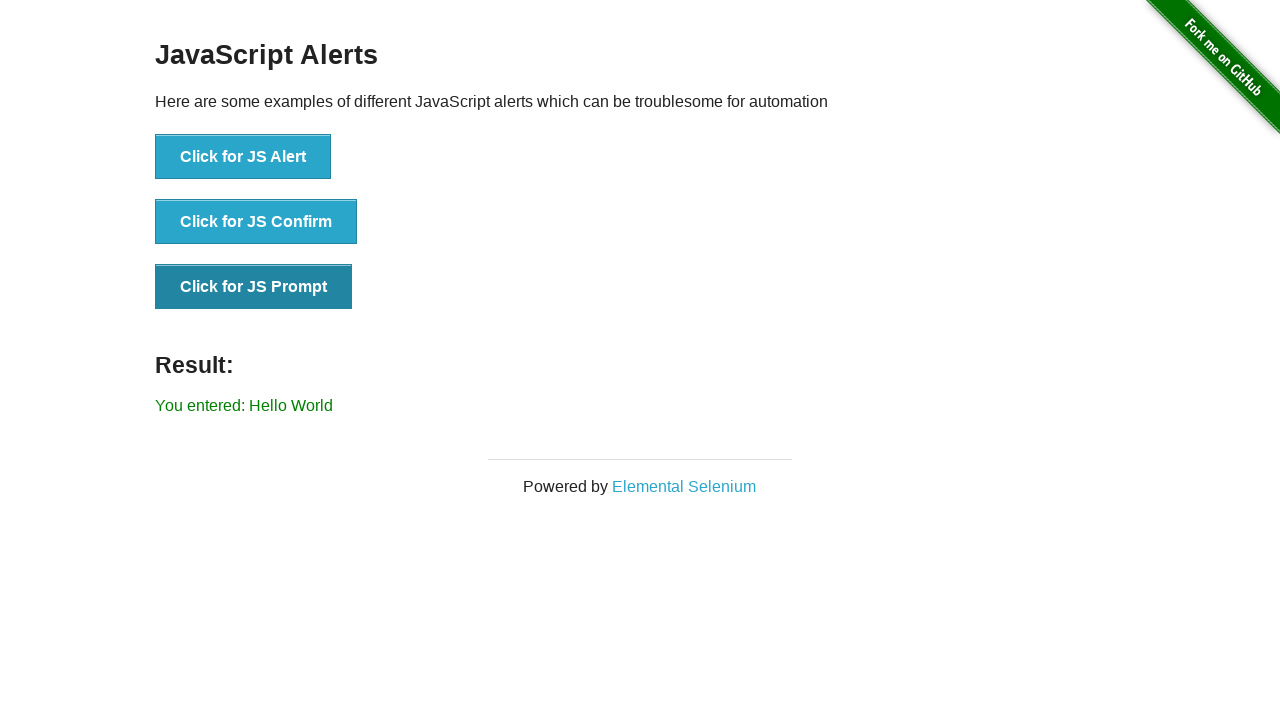

Retrieved result text from page
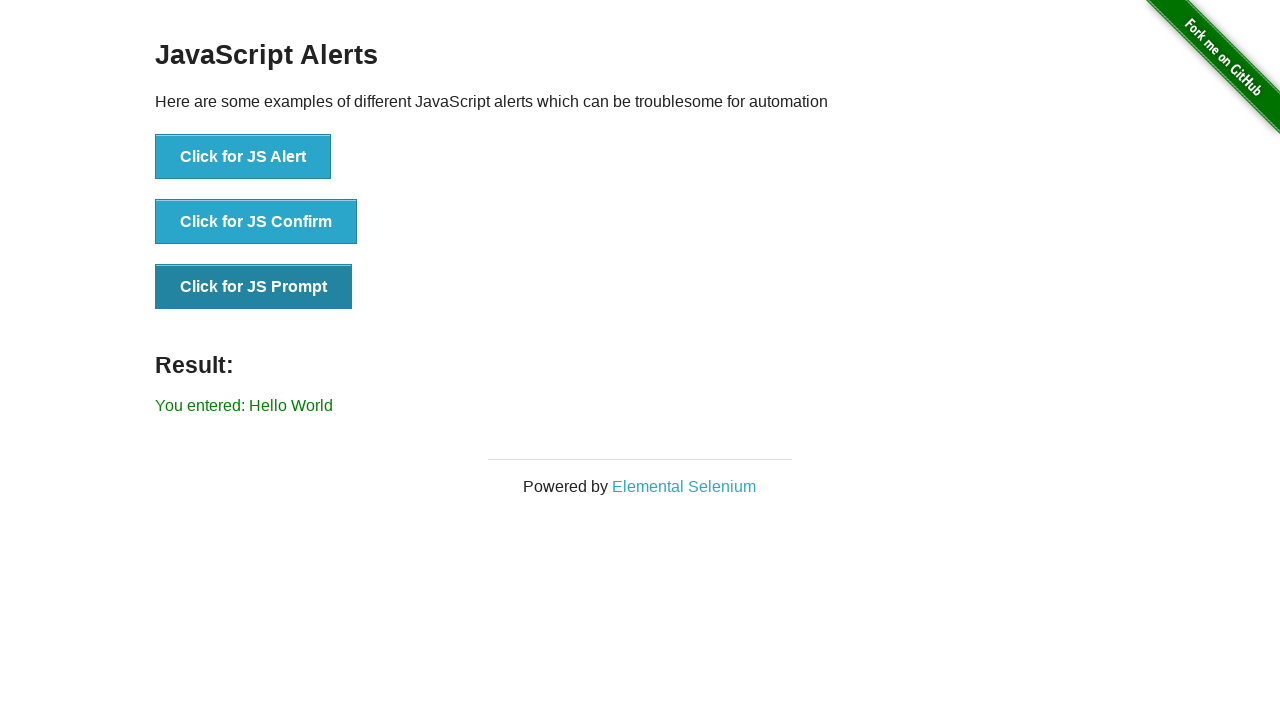

Verified that result text matches expected value 'You entered: Hello World'
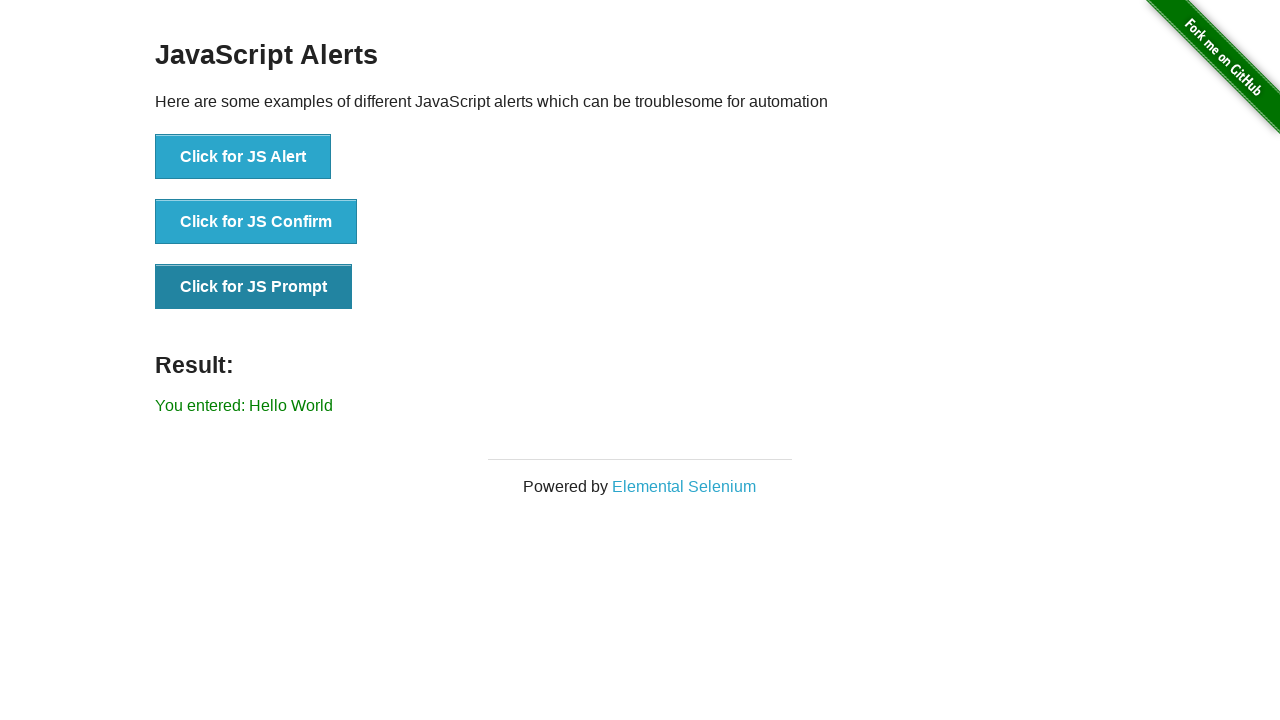

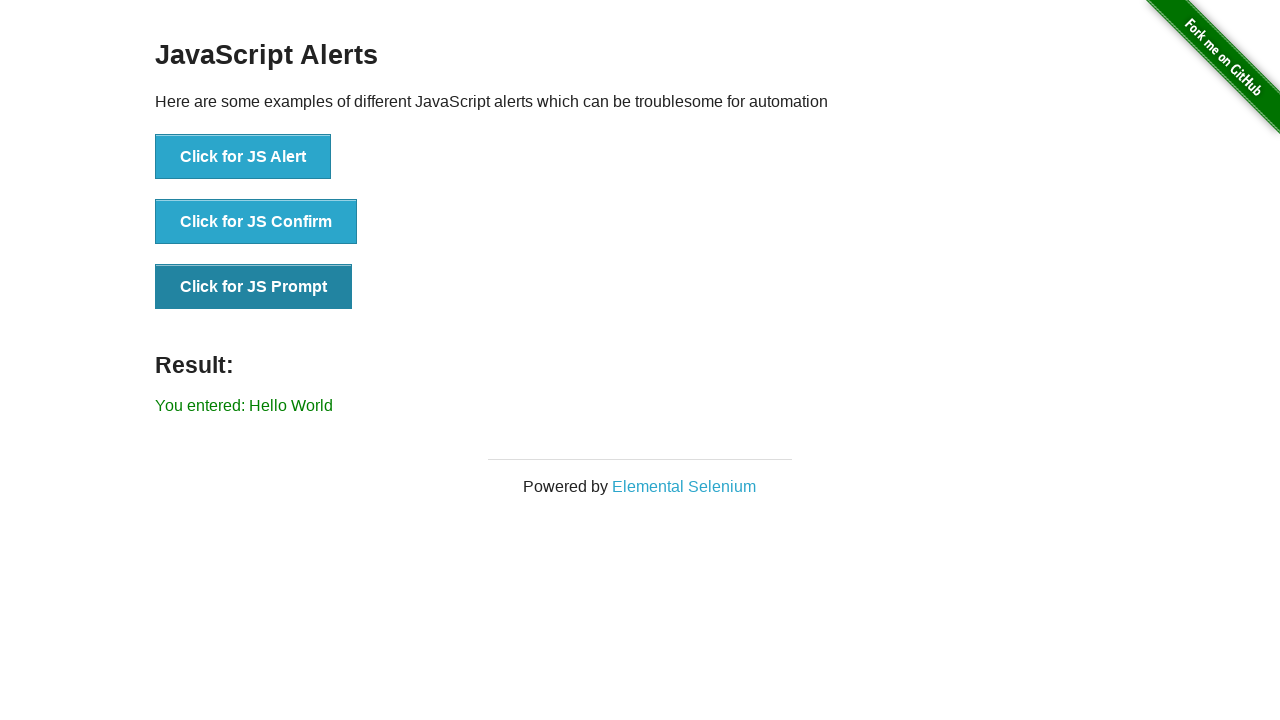